Navigates through B3's official communications page for a specific date, counting items and navigating through pagination if present

Starting URL: https://www.b3.com.br/pt_br/regulacao/oficios-e-comunicados/oficios-e-comunicados/?dataIni=14/12/2024&dataFim=14/12/2024

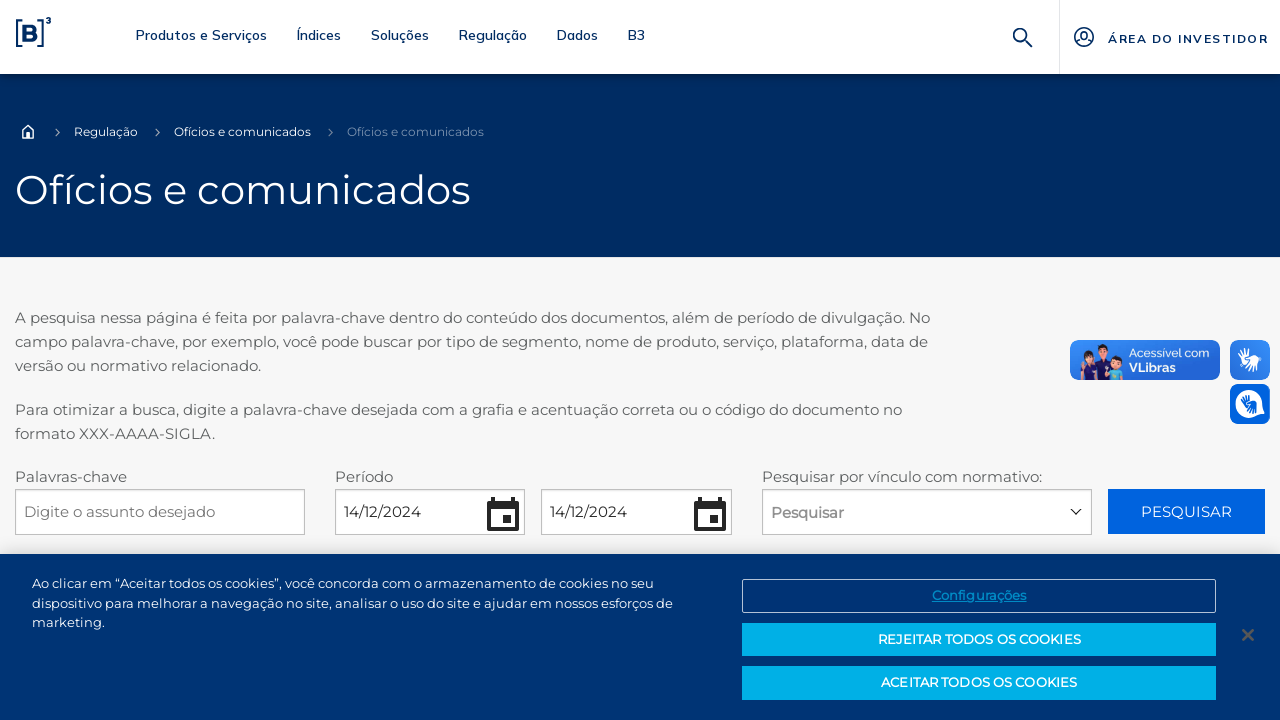

Queried for items with class 'primary-text'
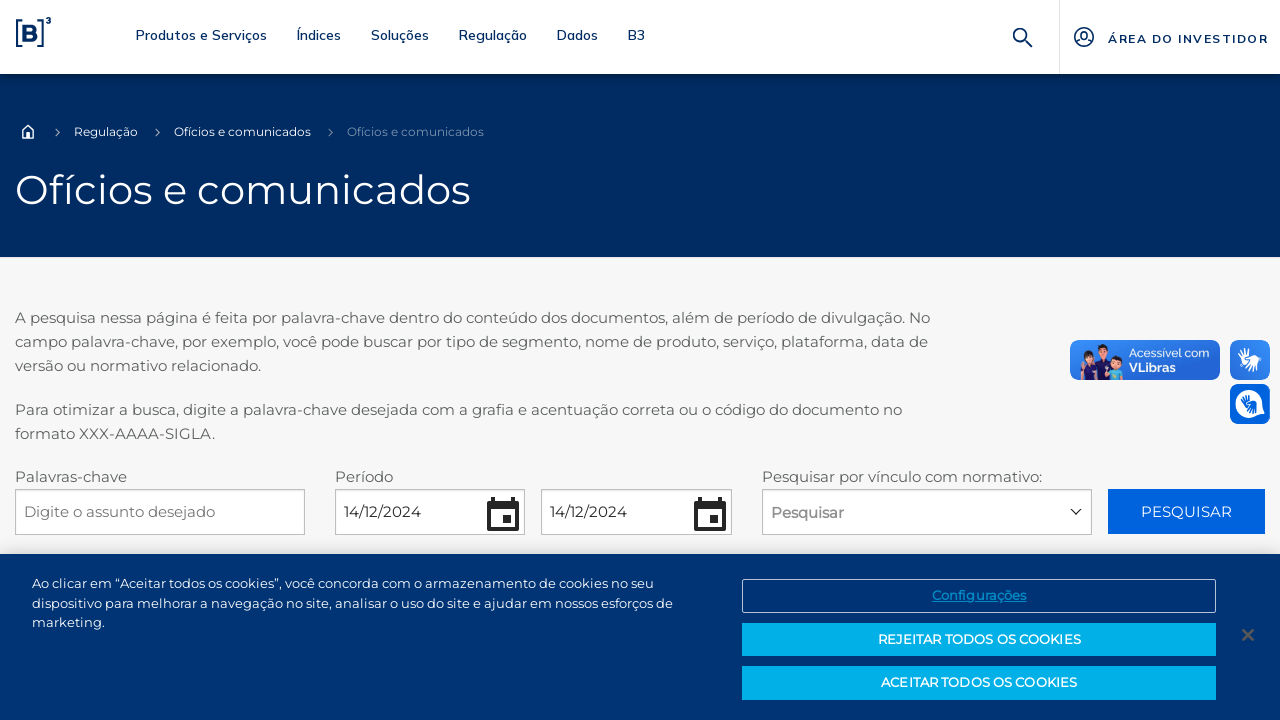

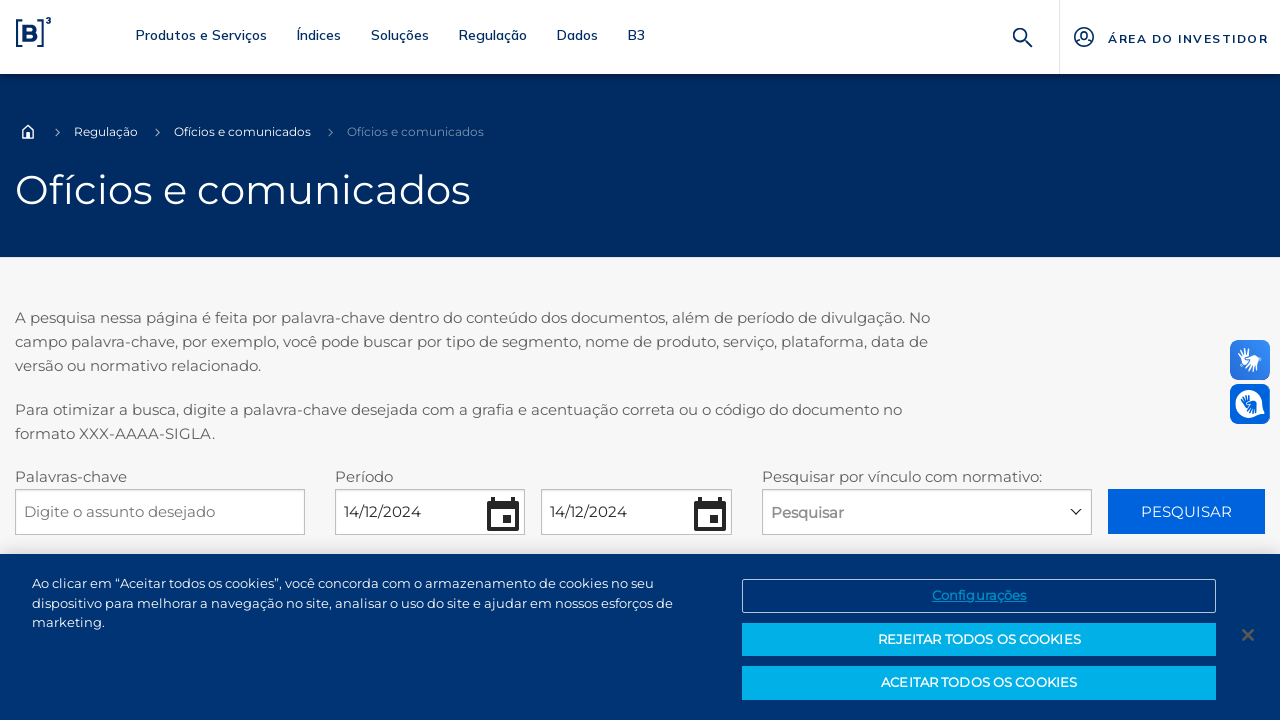